Tests that entered text is trimmed when editing a todo item

Starting URL: https://demo.playwright.dev/todomvc

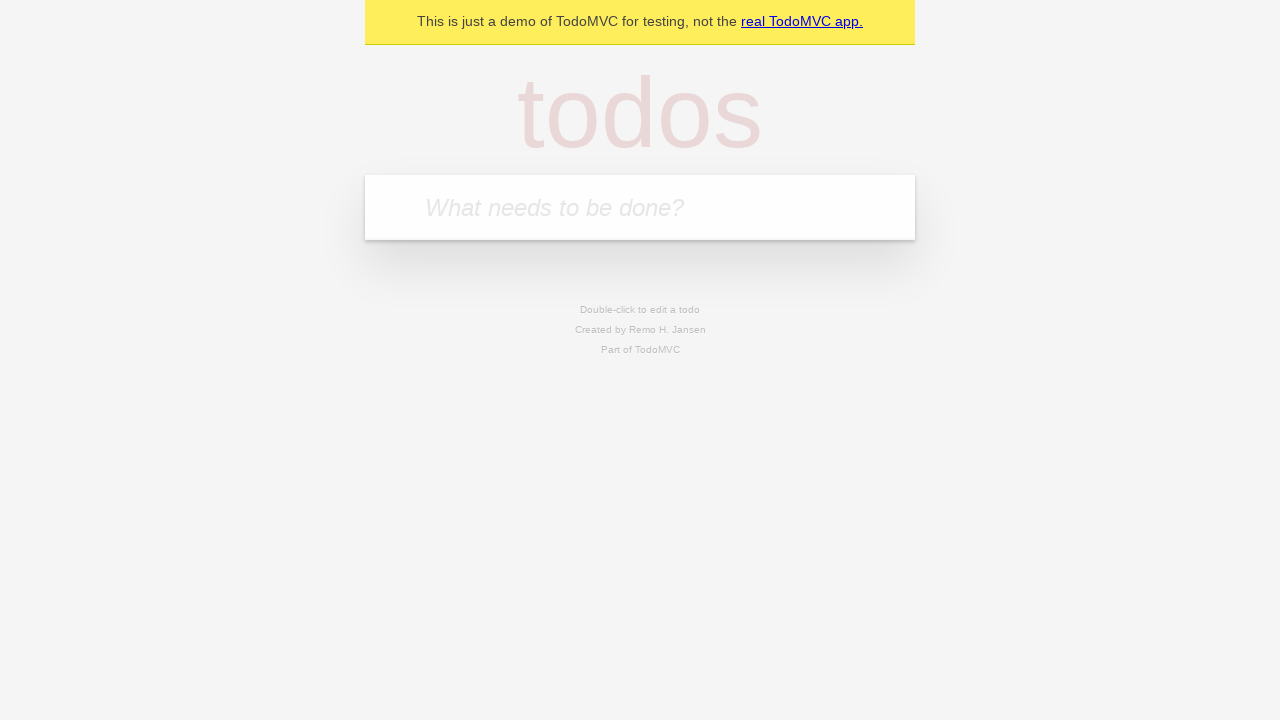

Filled todo input with 'buy some cheese' on internal:attr=[placeholder="What needs to be done?"i]
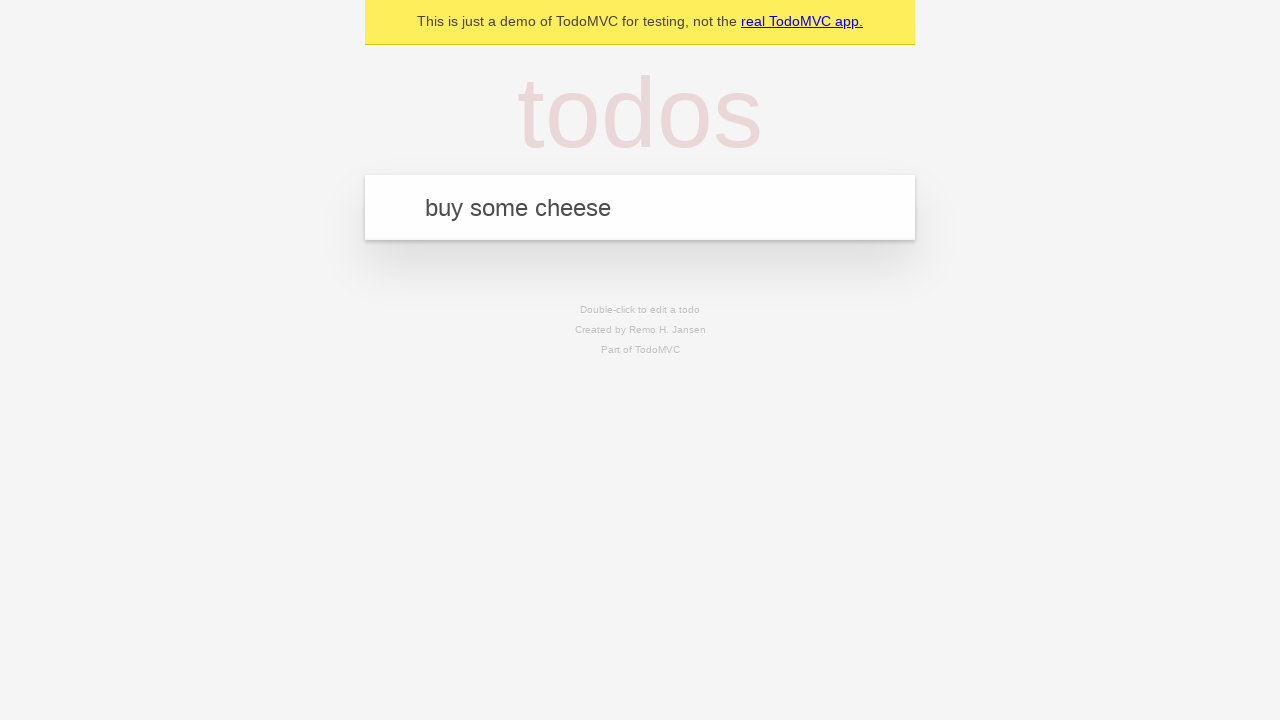

Pressed Enter to create first todo on internal:attr=[placeholder="What needs to be done?"i]
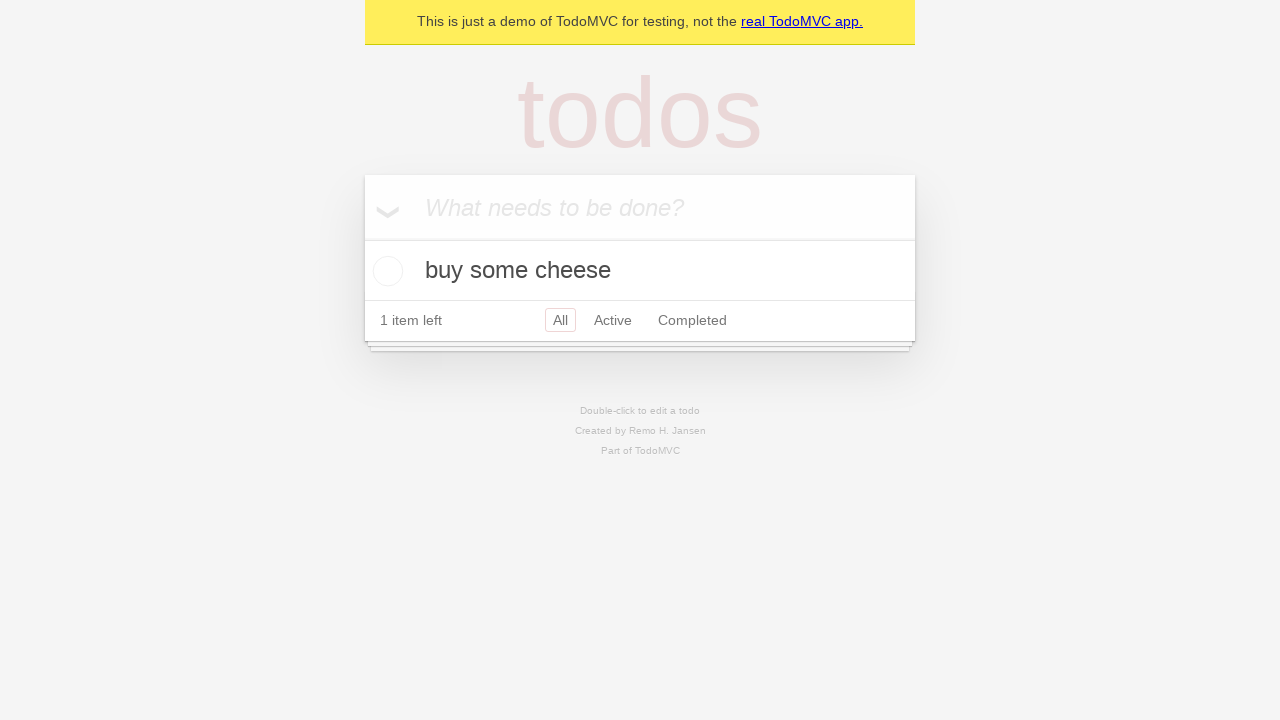

Filled todo input with 'feed the cat' on internal:attr=[placeholder="What needs to be done?"i]
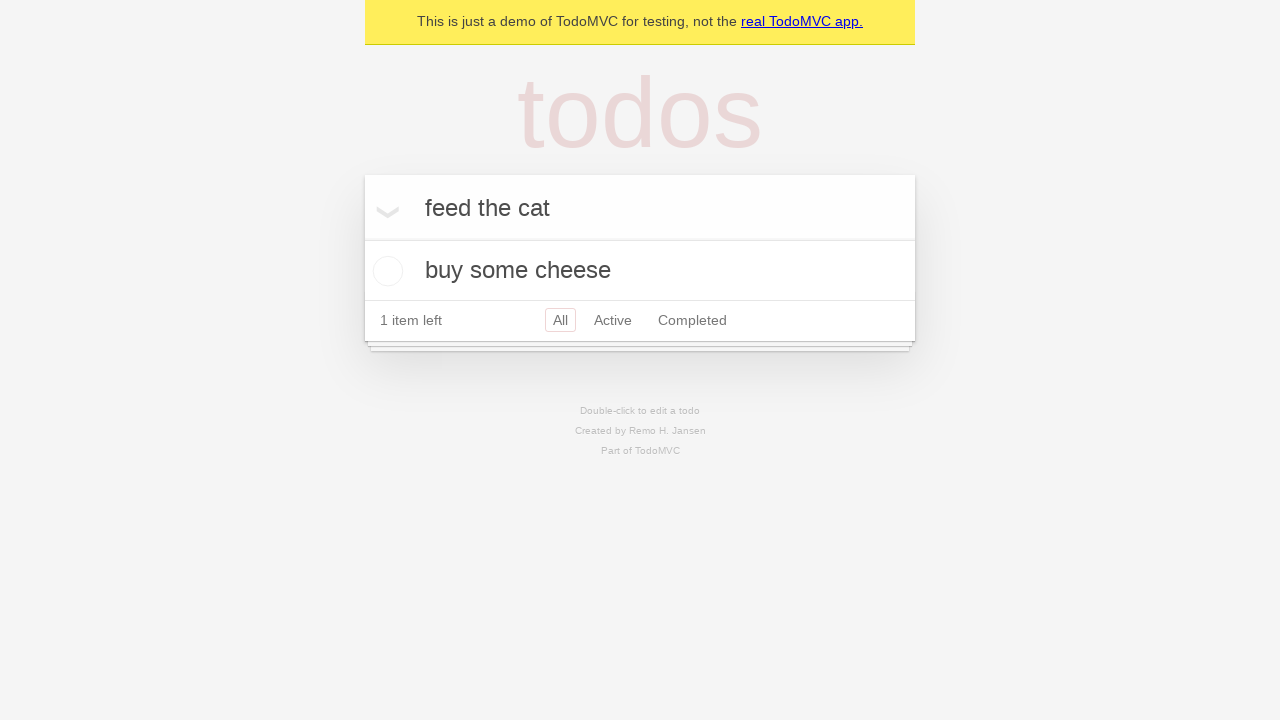

Pressed Enter to create second todo on internal:attr=[placeholder="What needs to be done?"i]
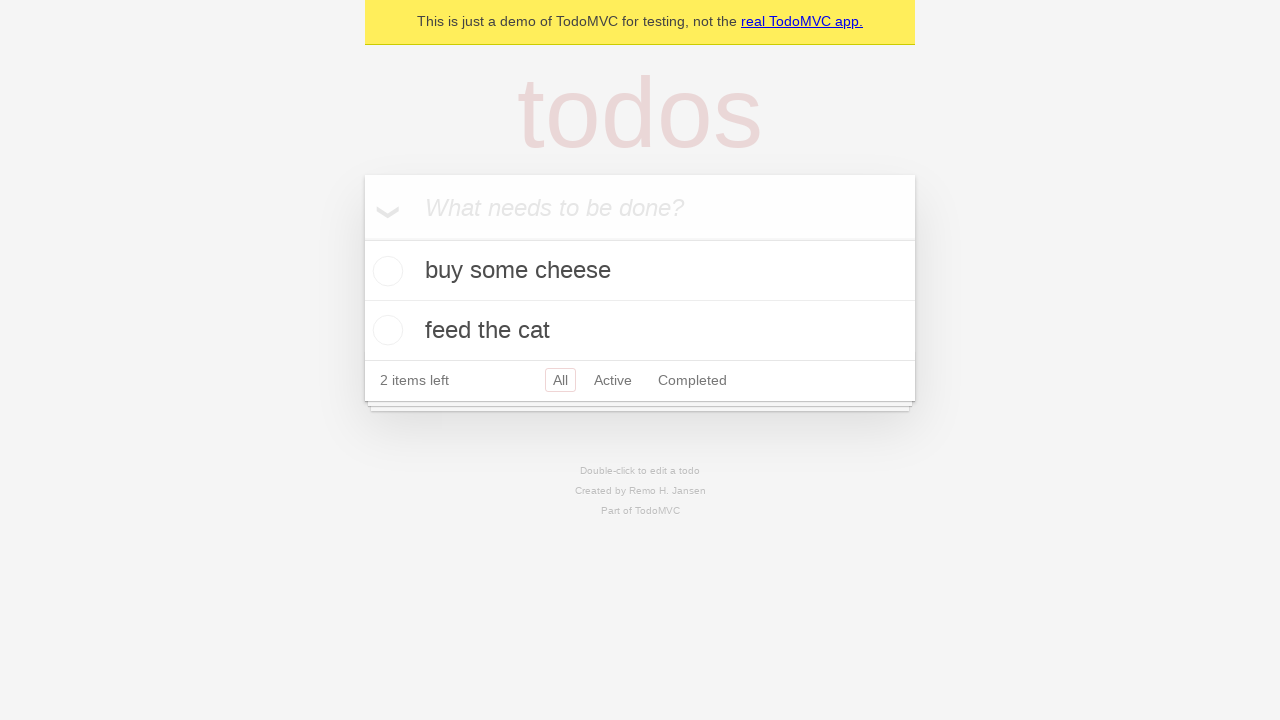

Filled todo input with 'book a doctors appointment' on internal:attr=[placeholder="What needs to be done?"i]
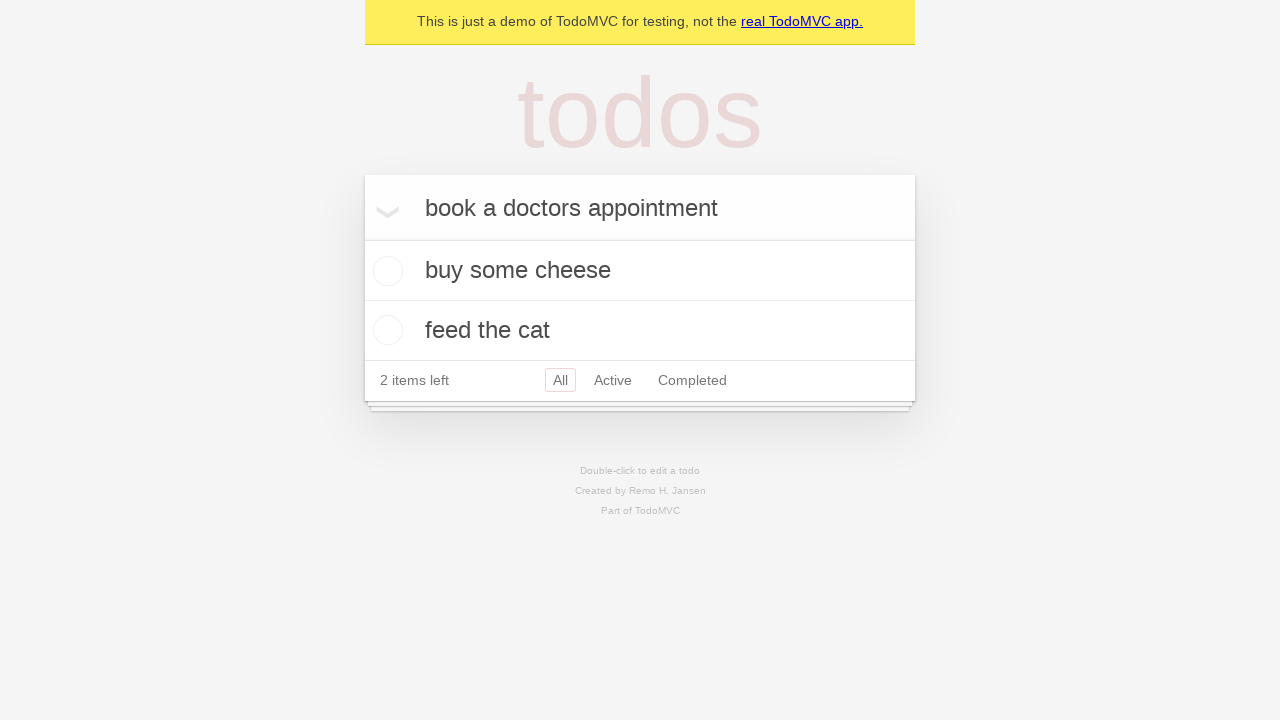

Pressed Enter to create third todo on internal:attr=[placeholder="What needs to be done?"i]
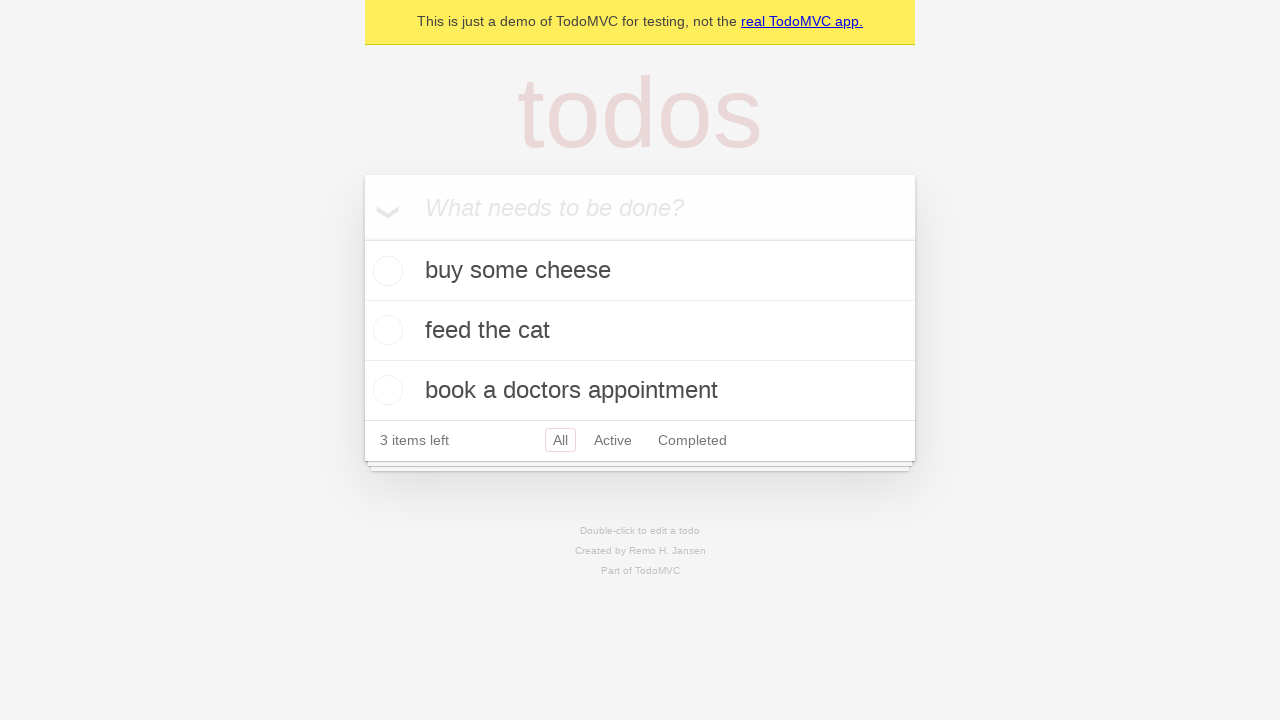

Waited for todo items to load
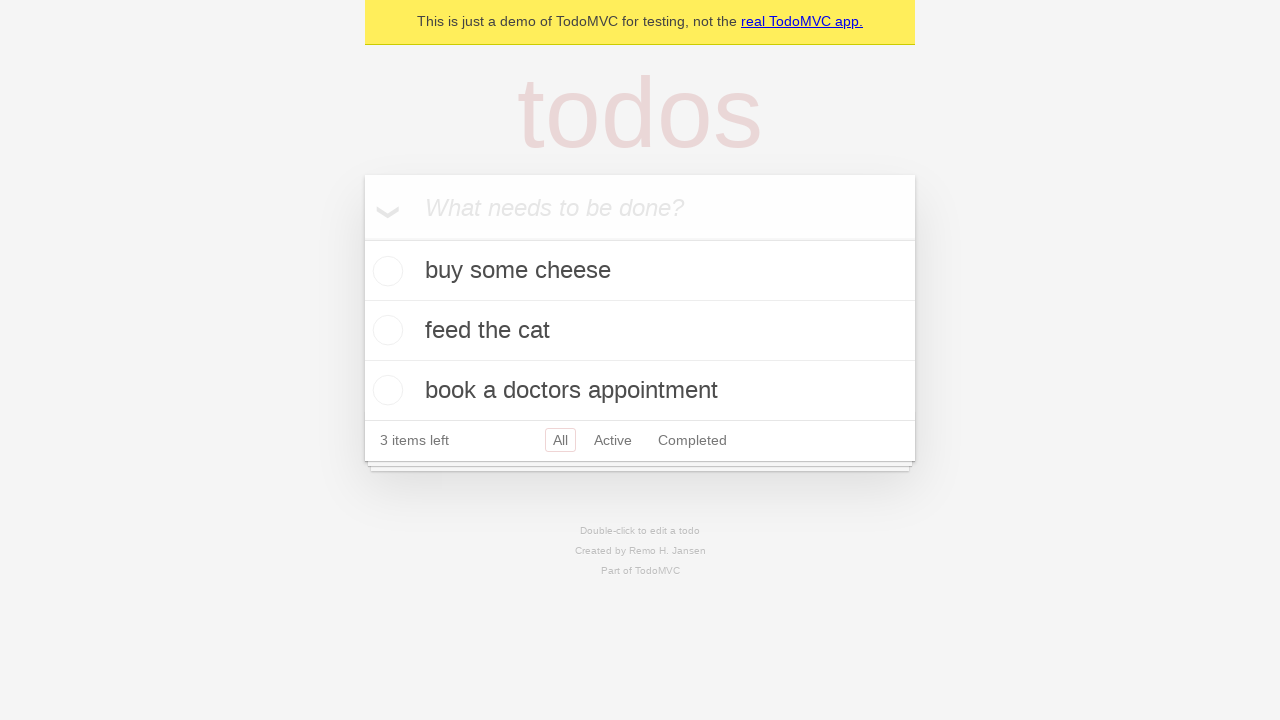

Double-clicked second todo item to enter edit mode at (640, 331) on internal:testid=[data-testid="todo-item"s] >> nth=1
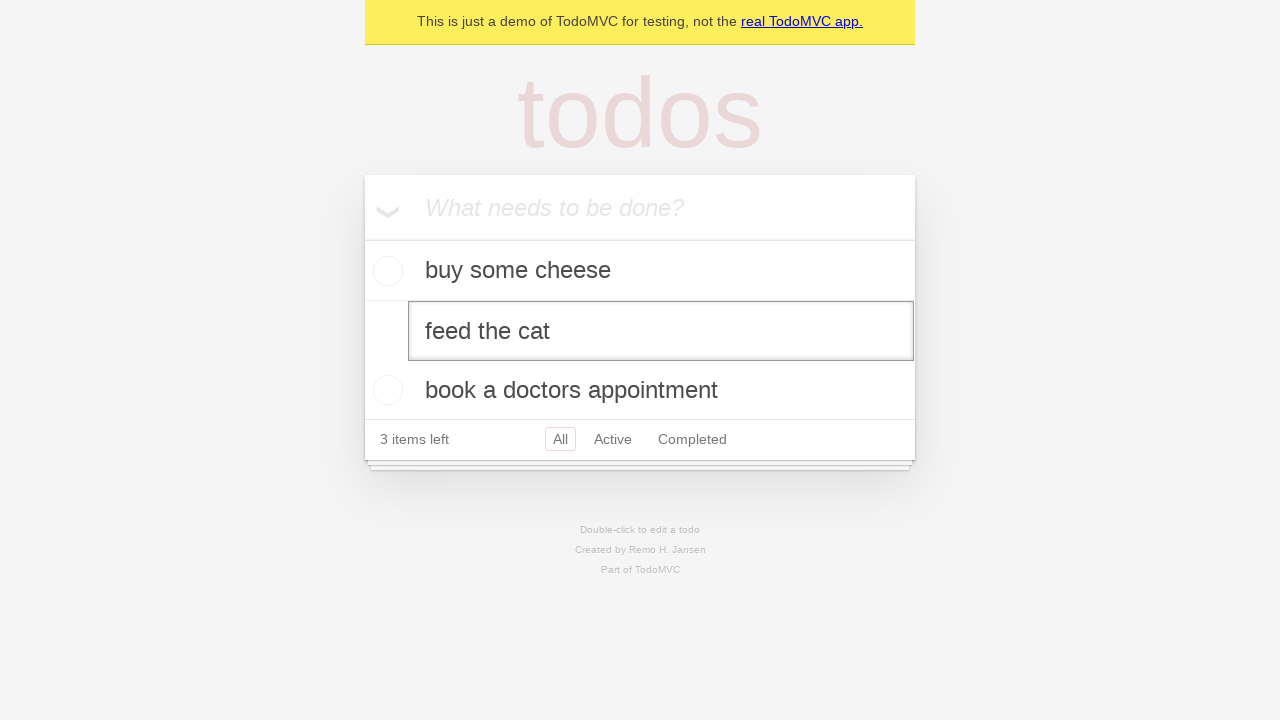

Filled edit textbox with text containing leading and trailing spaces on internal:testid=[data-testid="todo-item"s] >> nth=1 >> internal:role=textbox[nam
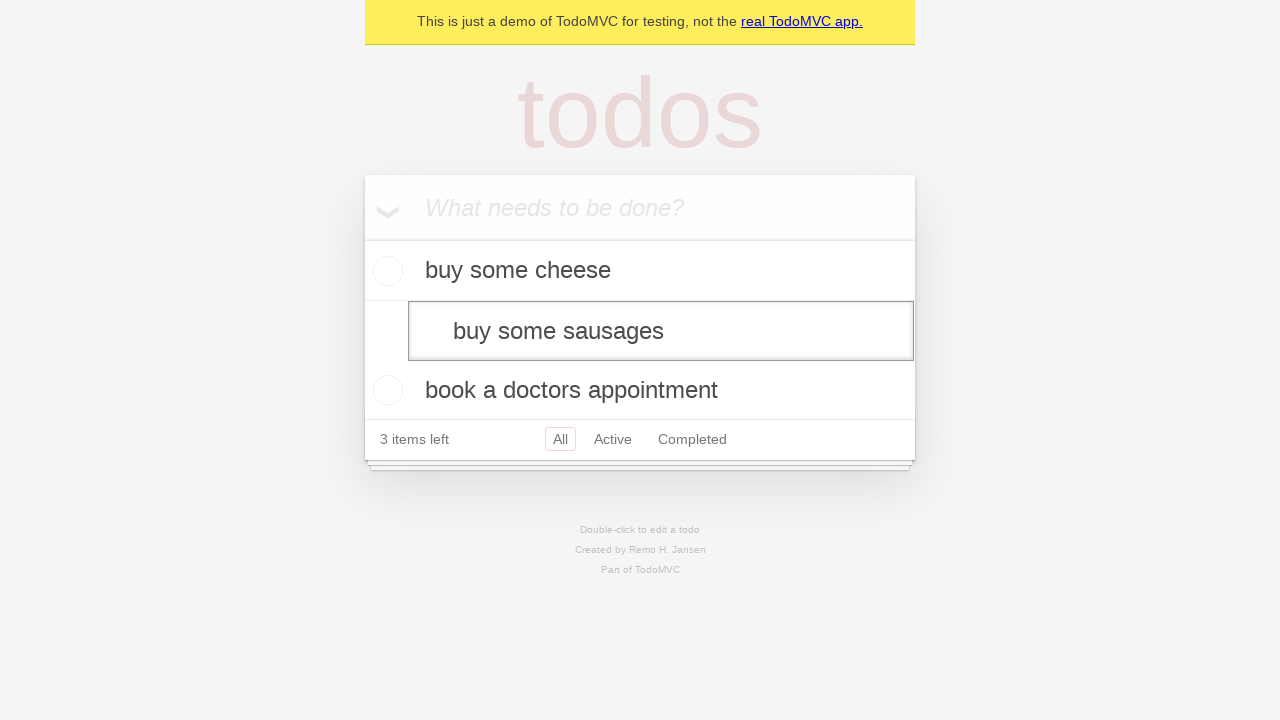

Pressed Enter to save edited todo, expecting text to be trimmed on internal:testid=[data-testid="todo-item"s] >> nth=1 >> internal:role=textbox[nam
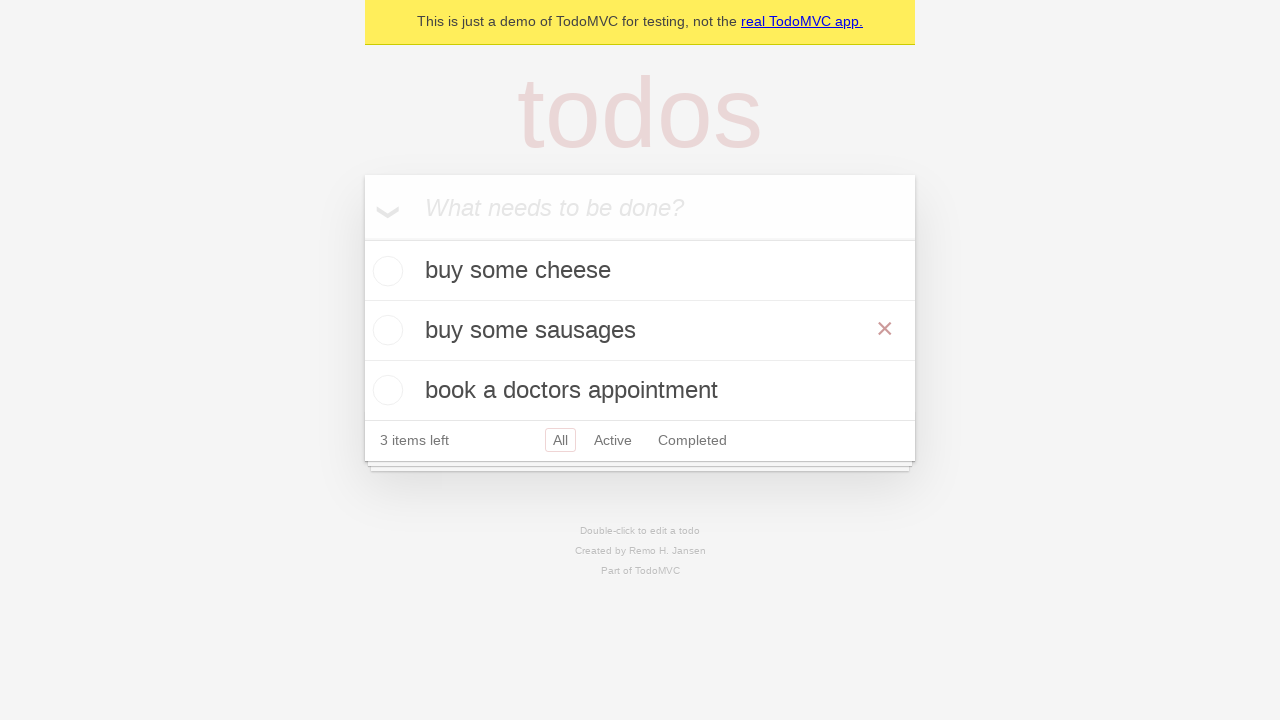

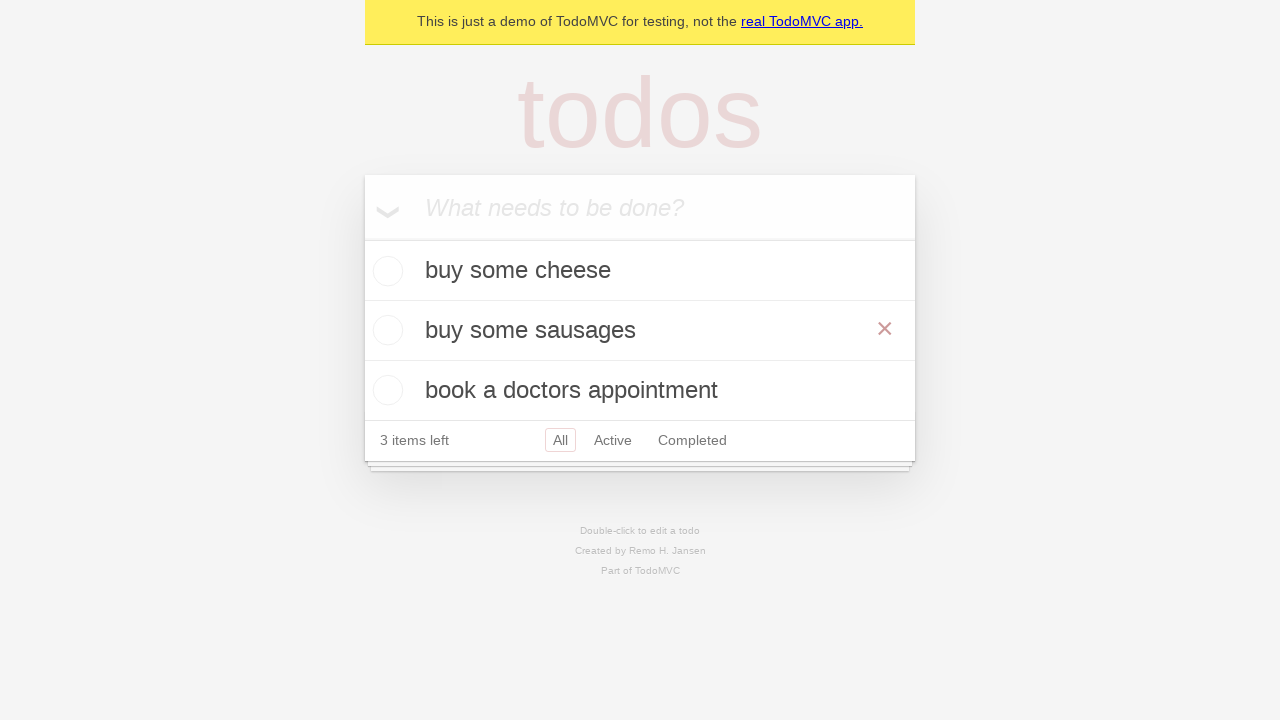